Navigates to the login page, enters invalid credentials, and verifies the appropriate error message is shown

Starting URL: https://the-internet.herokuapp.com/

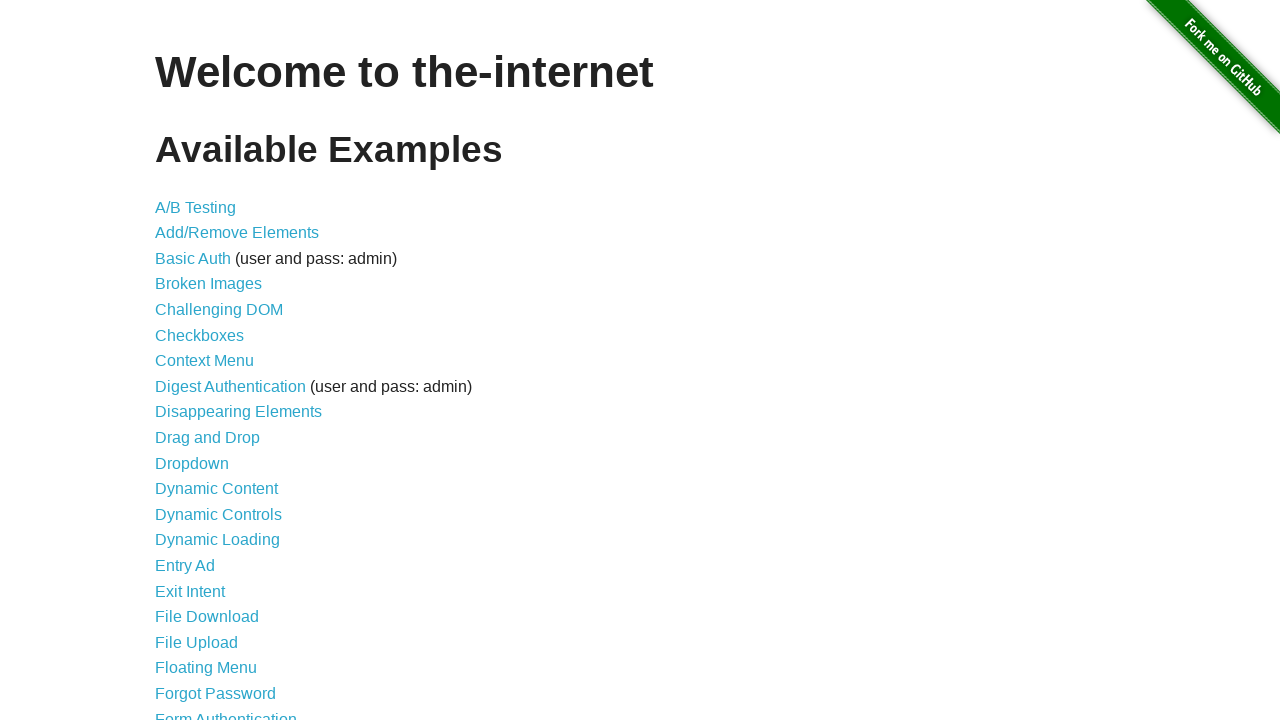

Clicked on login link from homepage at (226, 712) on a[href="/login"]
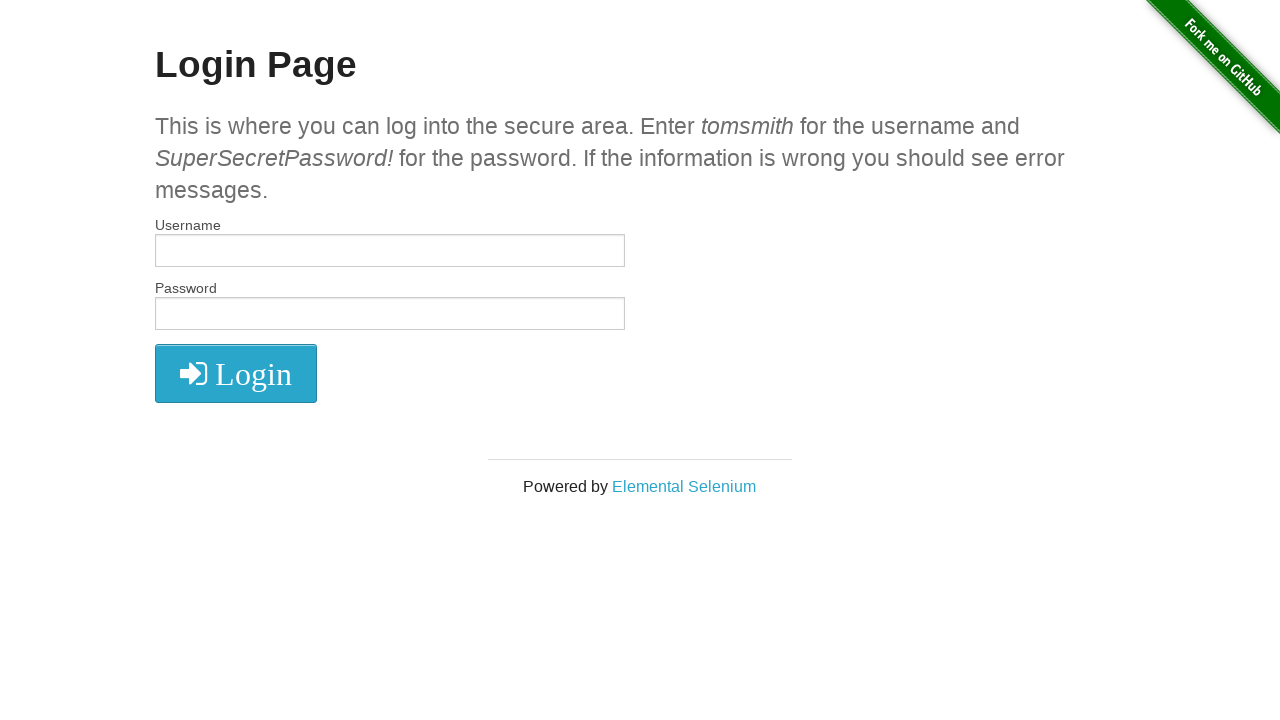

Filled username field with 'invaliduser123' on input[name="username"]
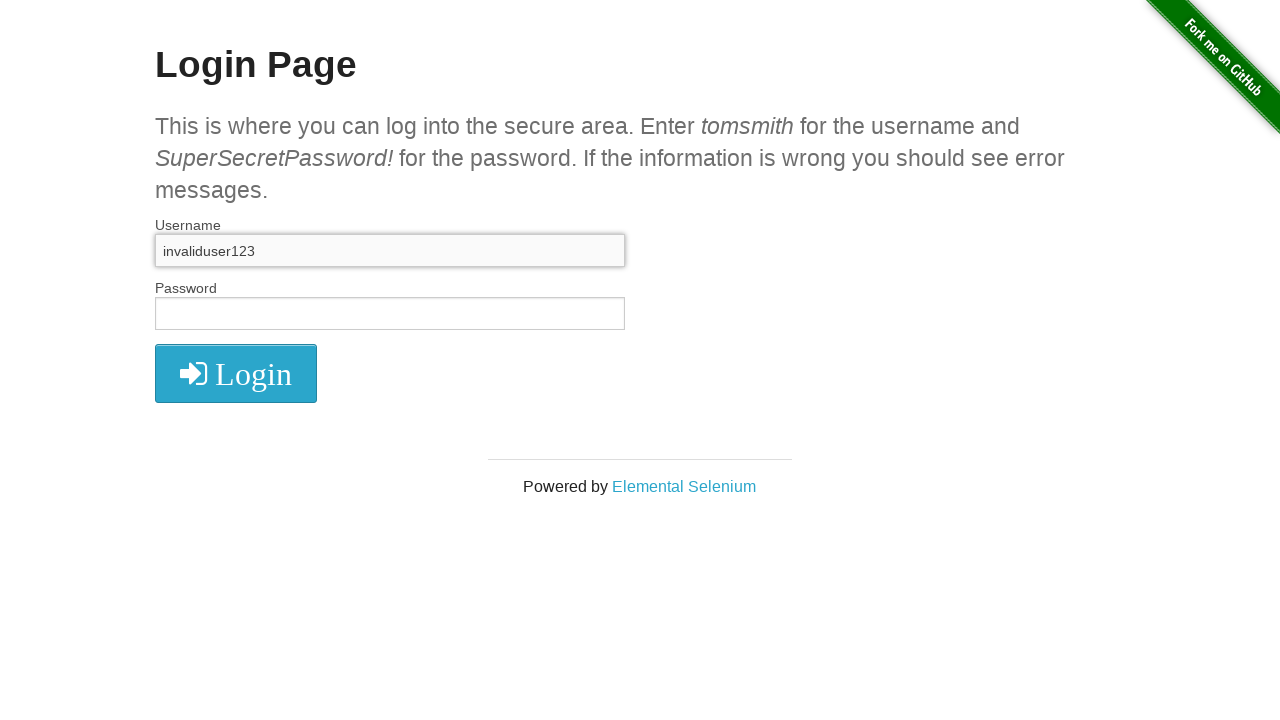

Filled password field with 'wrongpassword456' on input[name="password"]
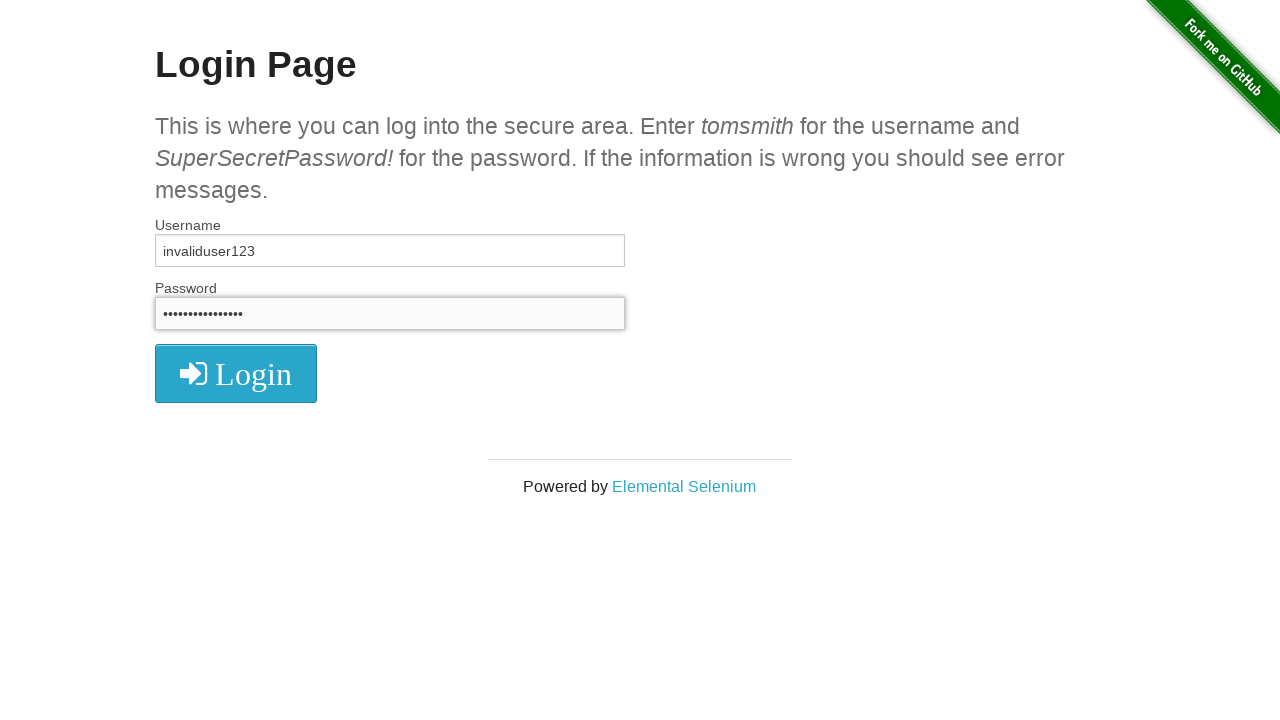

Clicked login button to submit invalid credentials at (236, 373) on button.radius
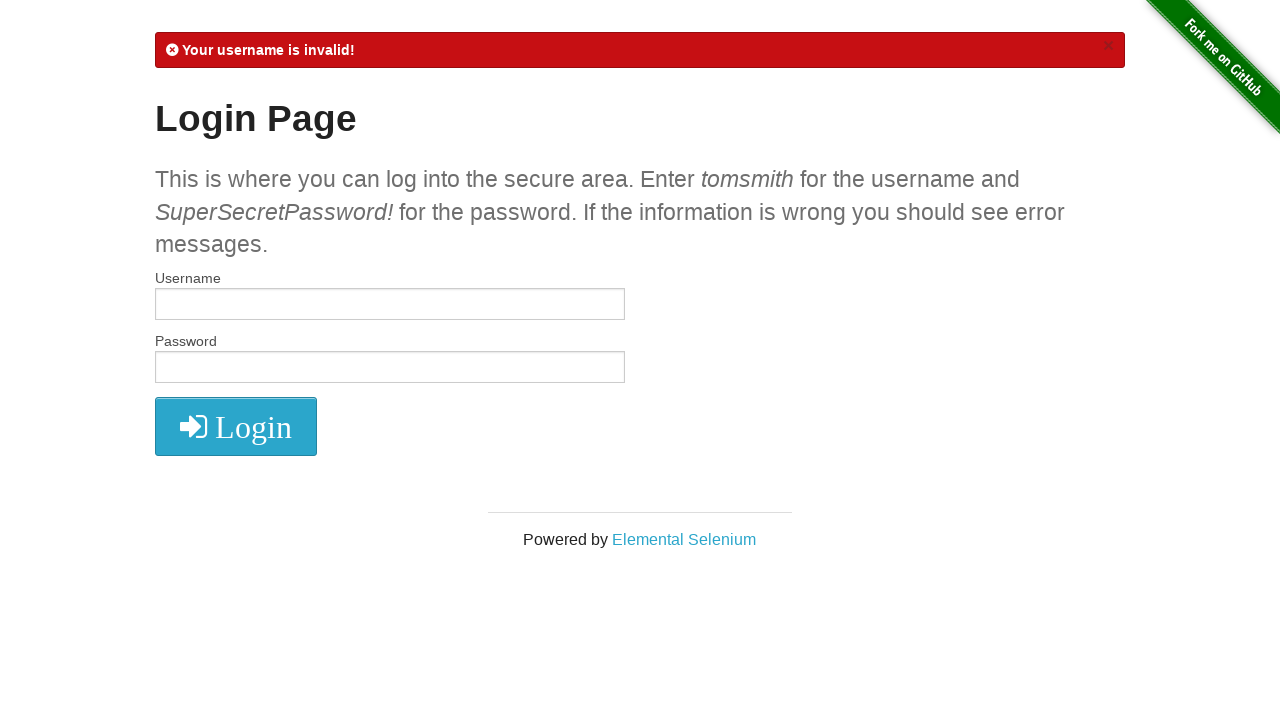

Located error message element
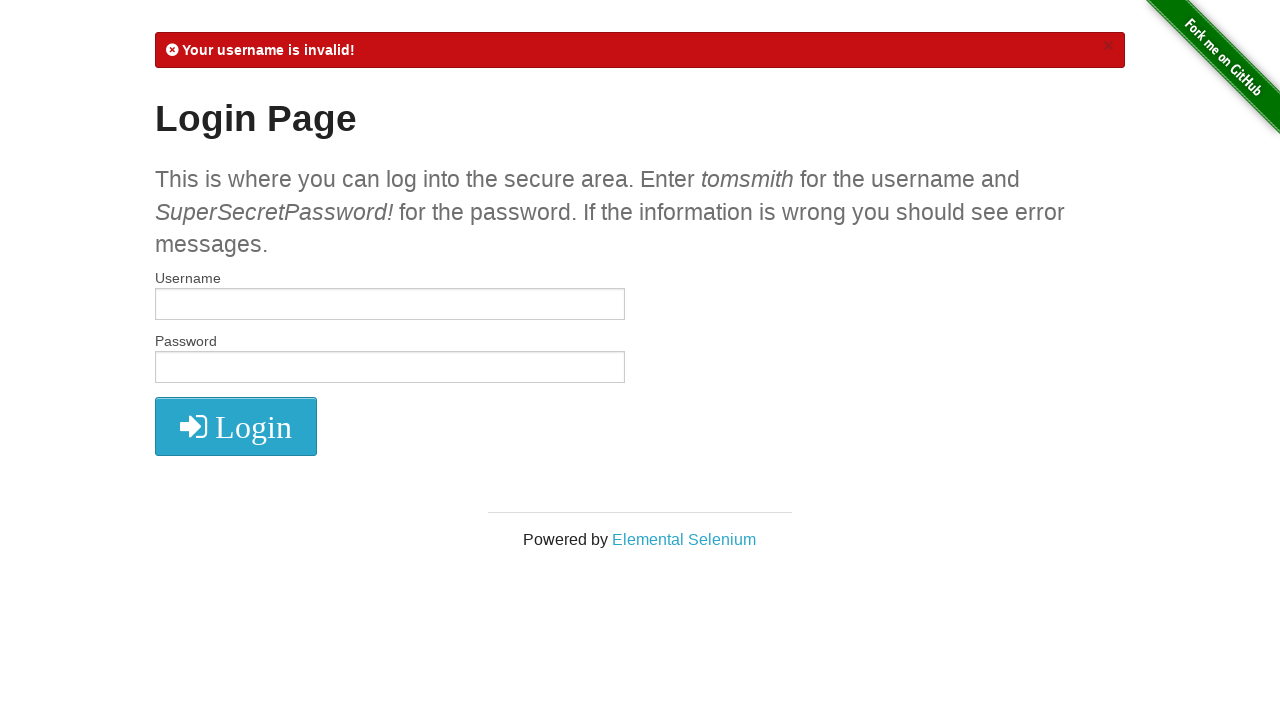

Error message appeared on page
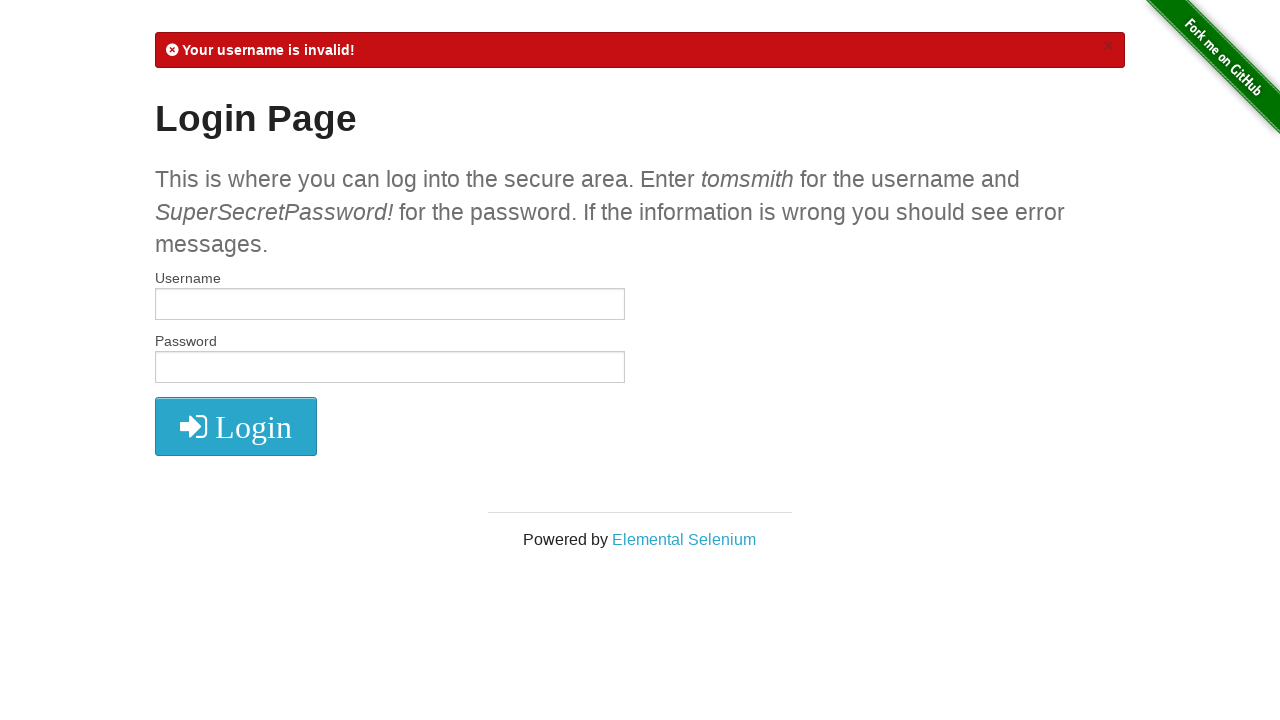

Verified error message contains 'Your username is invalid!'
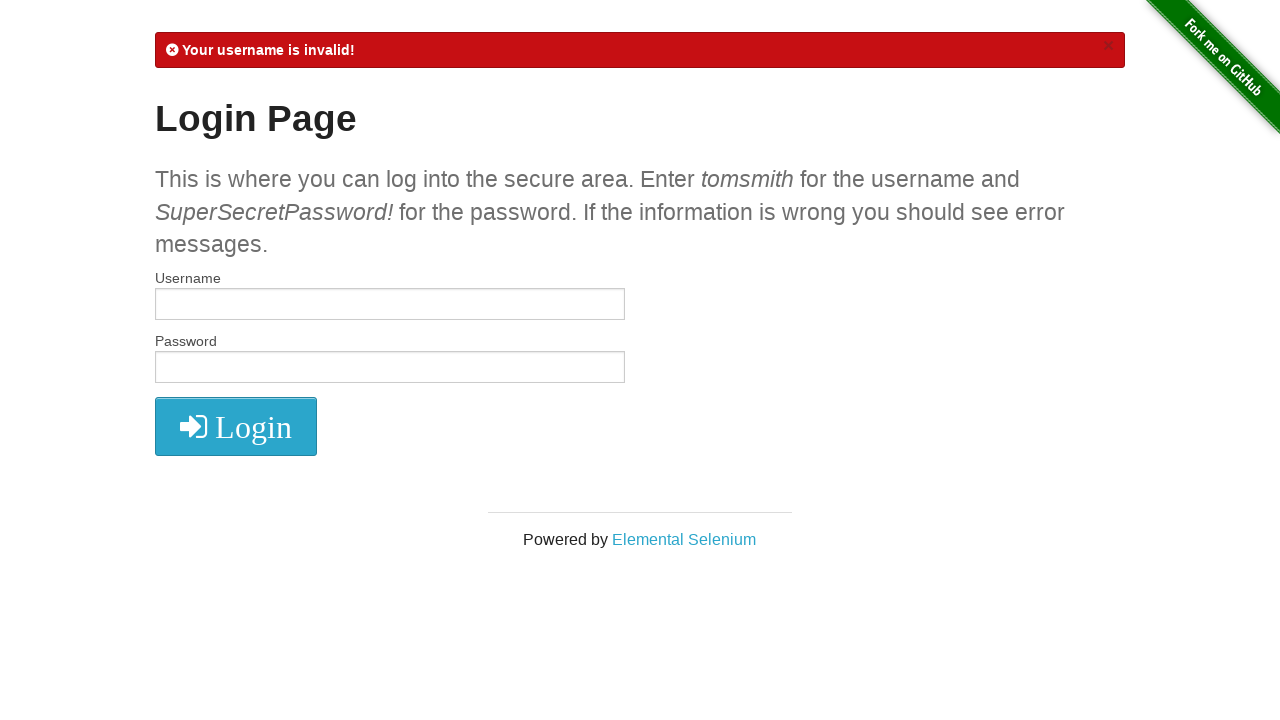

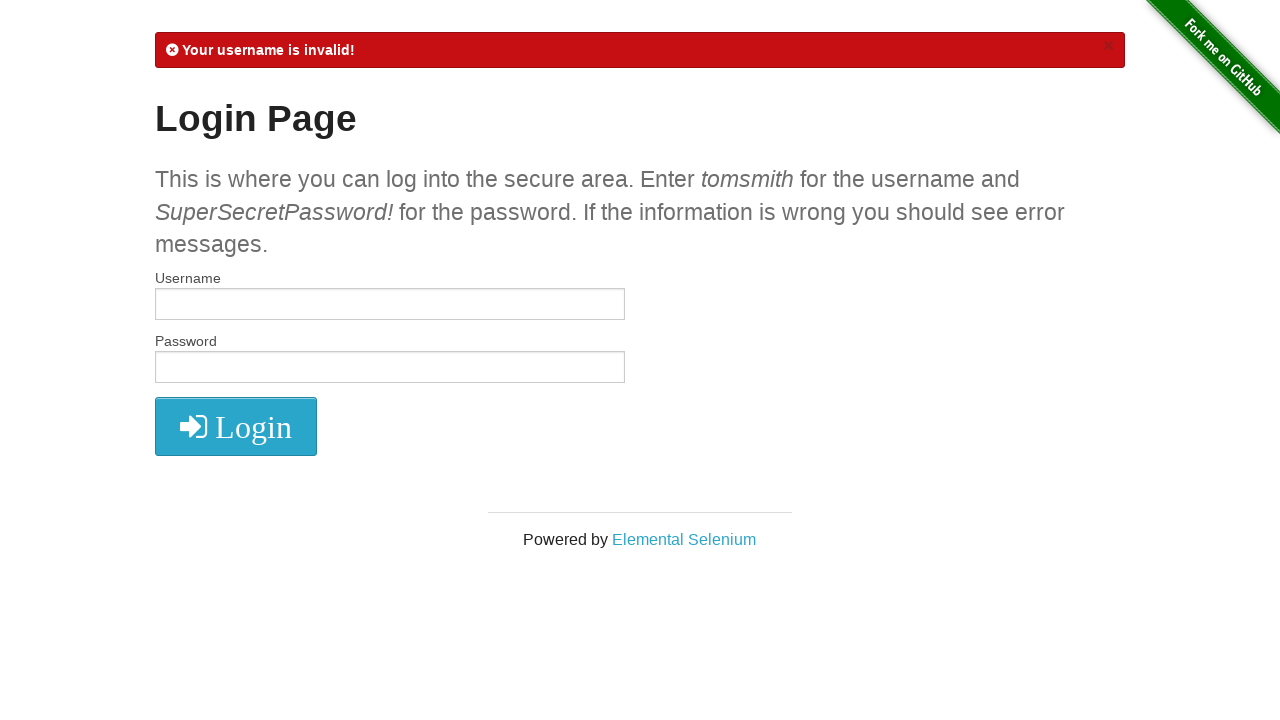